Tests the Python.org search functionality by entering "pycon" as a search query and verifying that results are returned

Starting URL: http://www.python.org

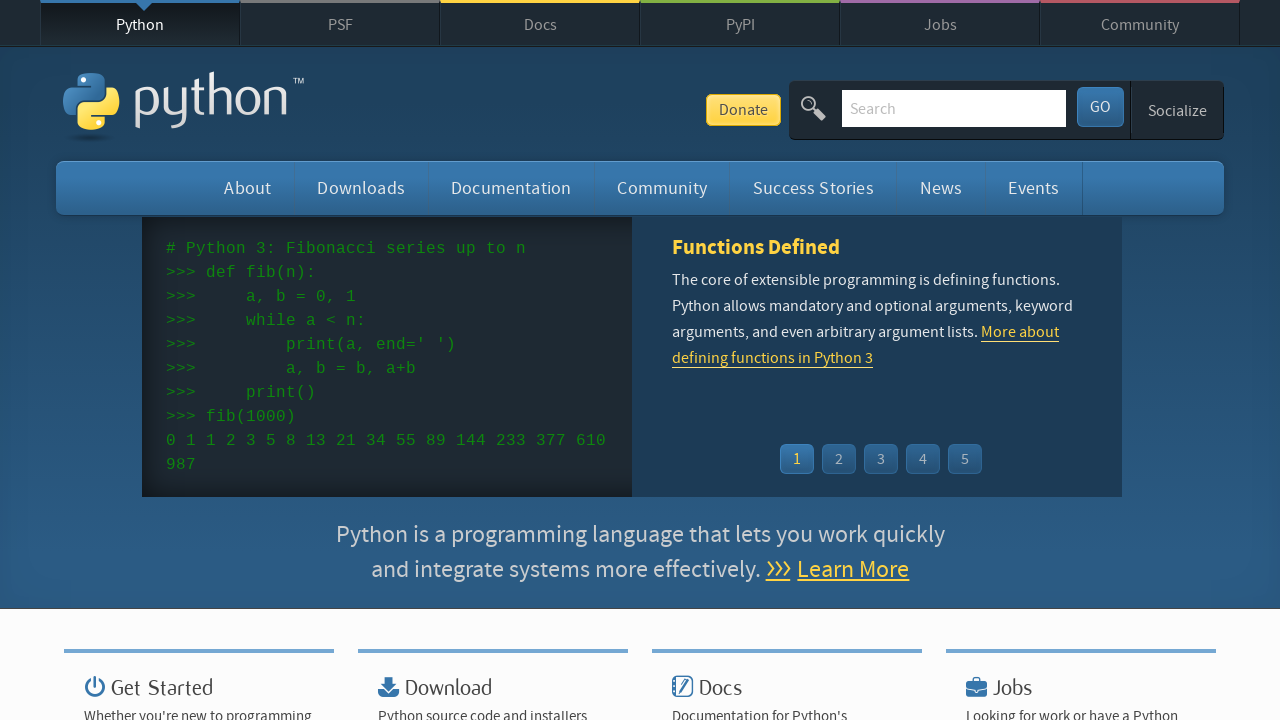

Verified page title contains 'Python'
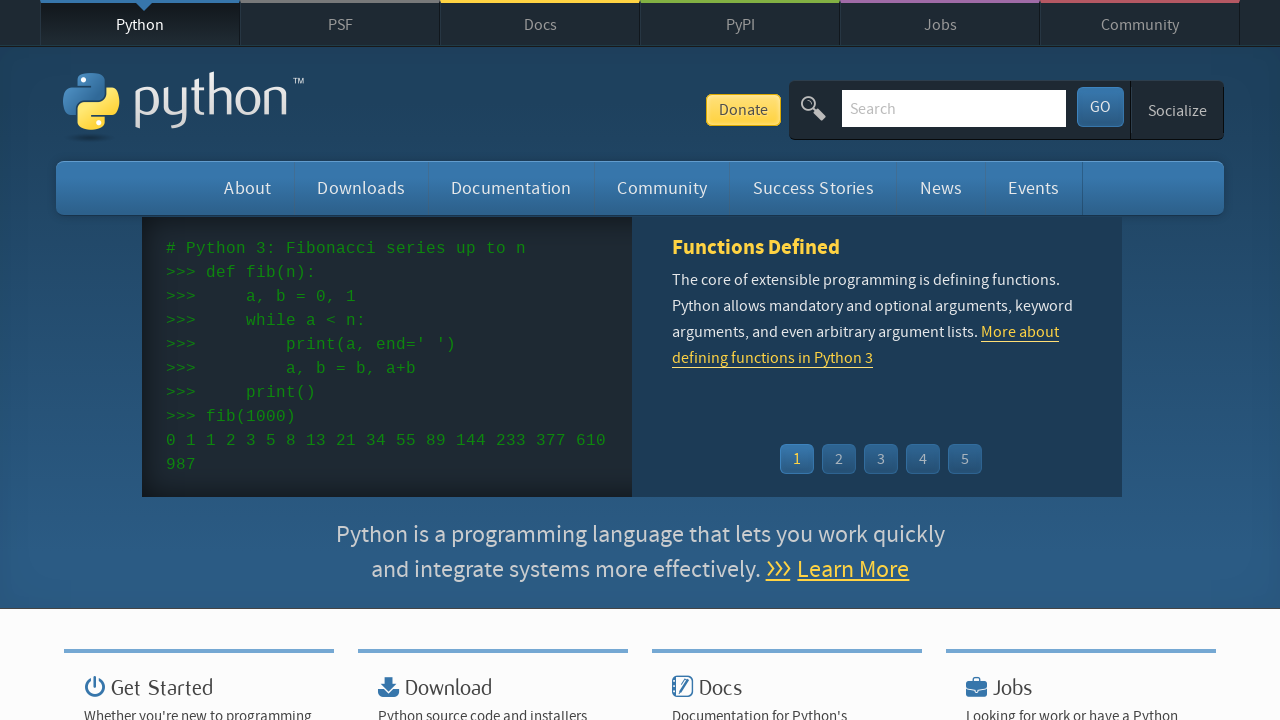

Filled search box with 'pycon' query on input[name='q']
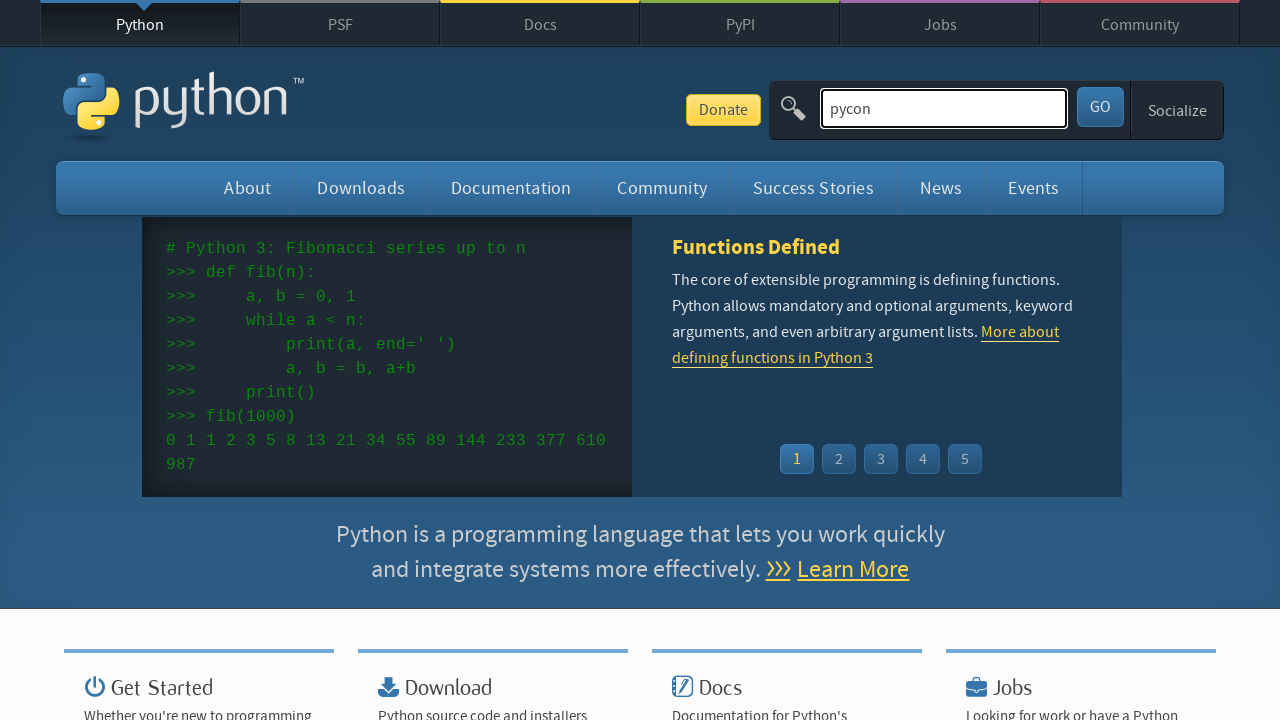

Submitted search query by pressing Enter on input[name='q']
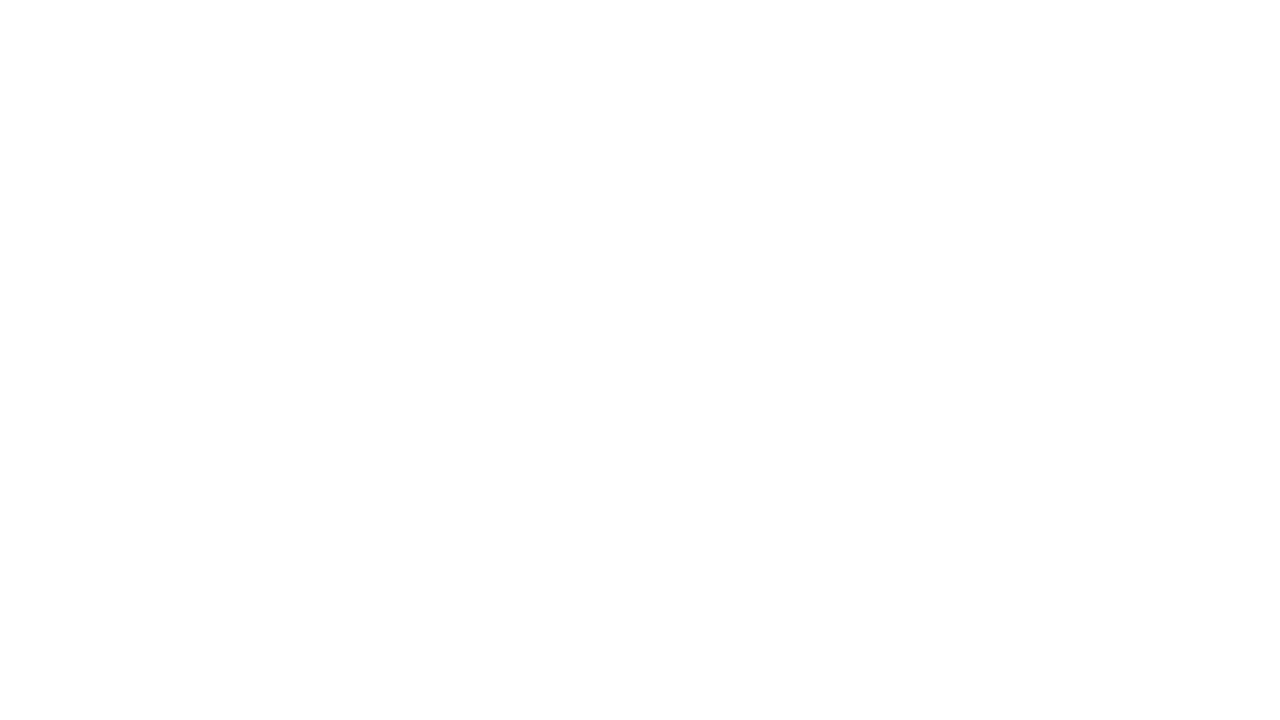

Waited for network idle state after search submission
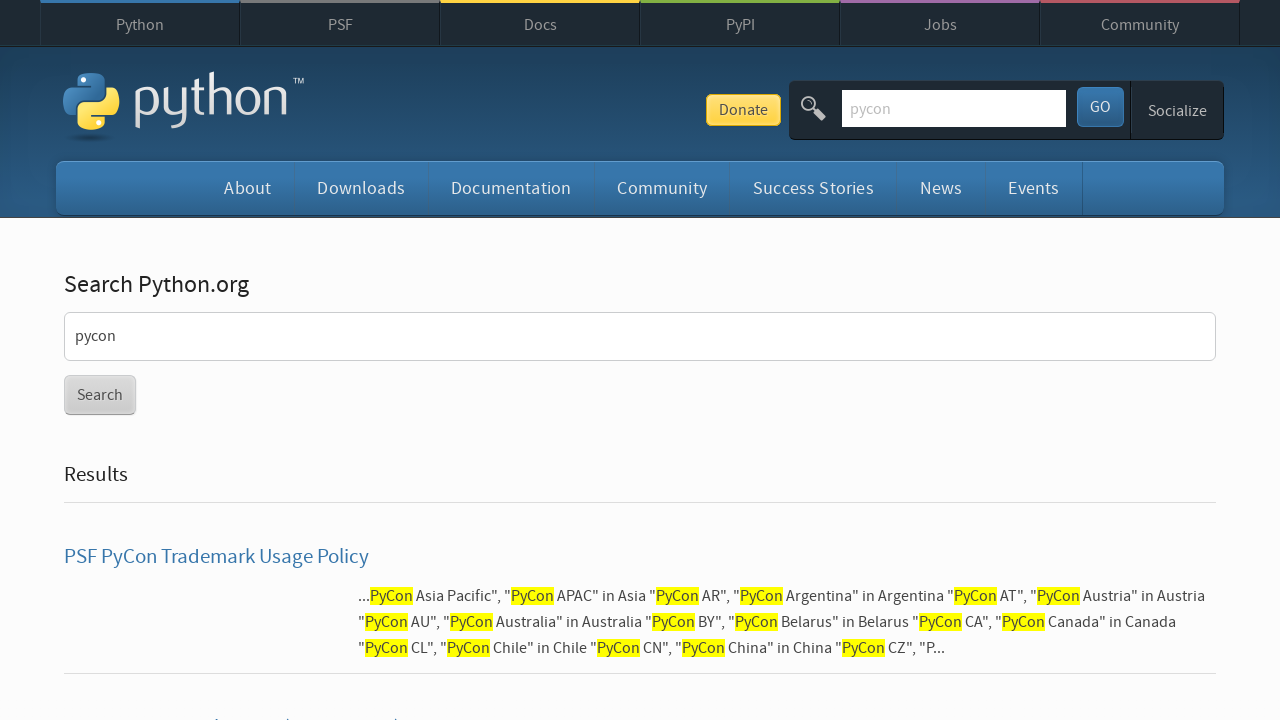

Verified search results were found (no 'No results found' message)
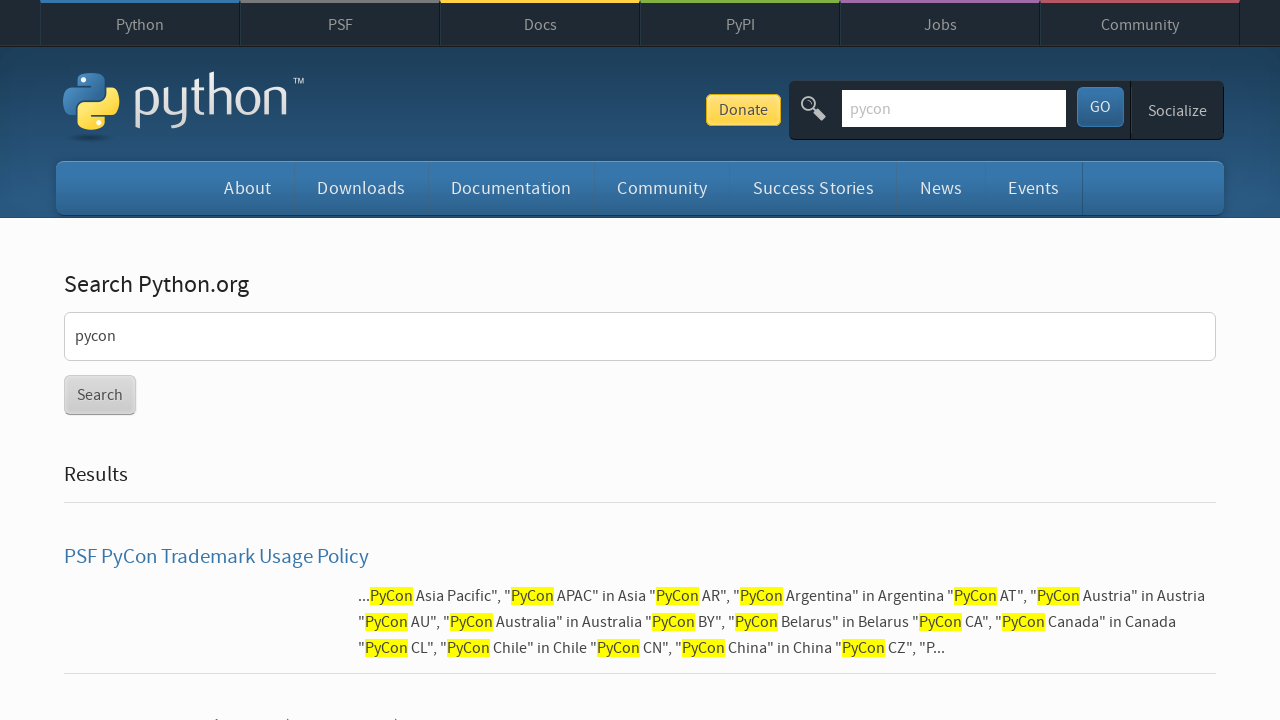

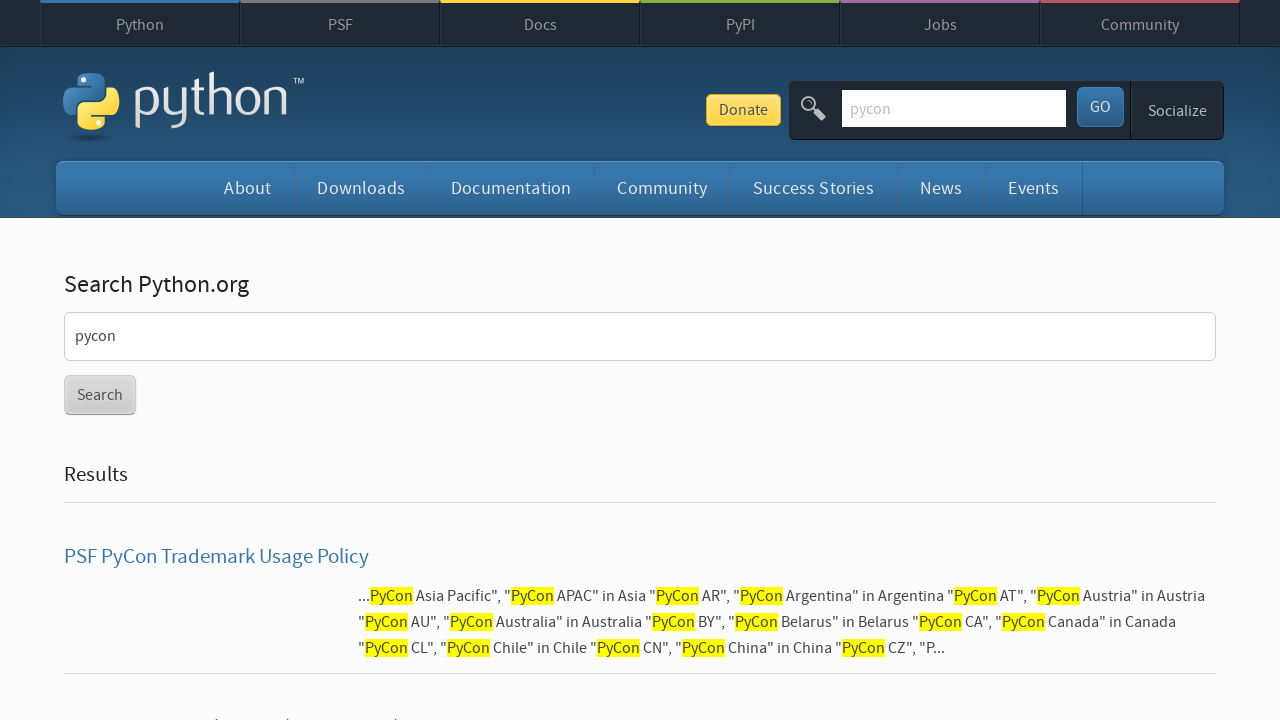